Tests Multiple Windows functionality by clicking a link that opens a new window and verifying content in the new window

Starting URL: https://the-internet.herokuapp.com/

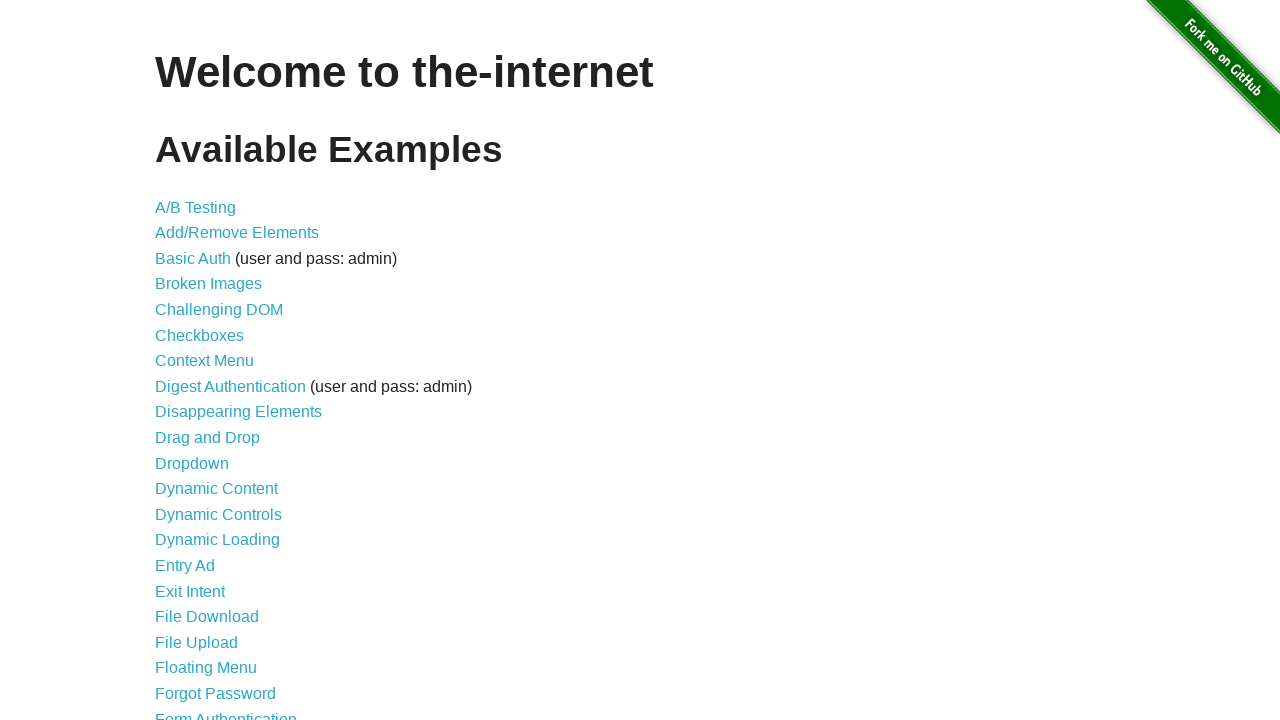

Clicked on 'Multiple Windows' link at (218, 369) on internal:role=link[name="Multiple Windows"i]
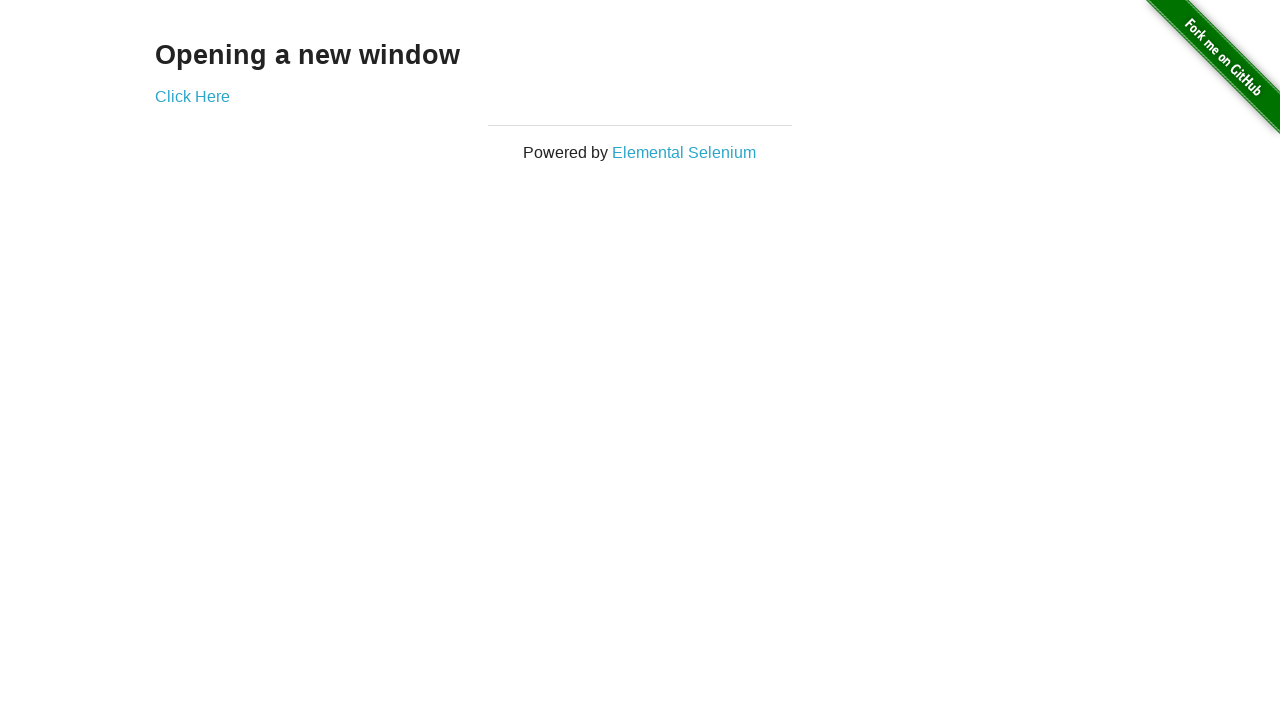

Clicked 'Click Here' link to open new window at (192, 96) on internal:role=link[name="Click Here"i]
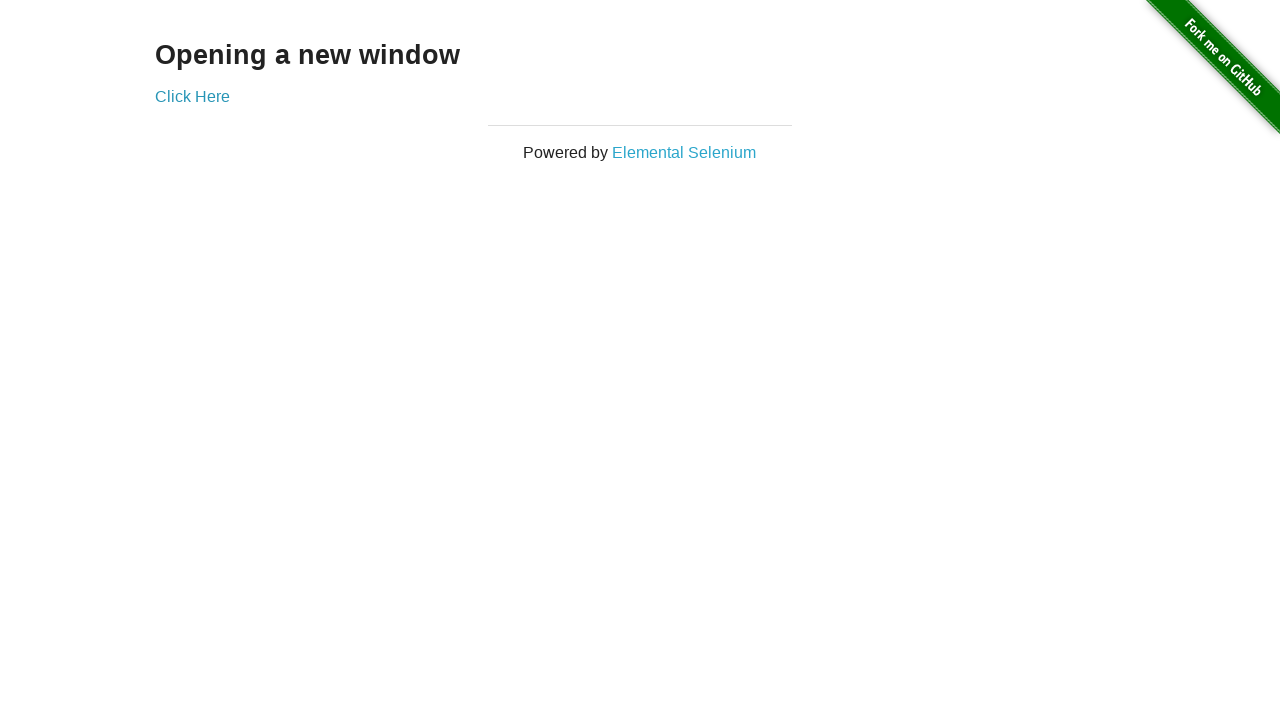

New window opened and retrieved
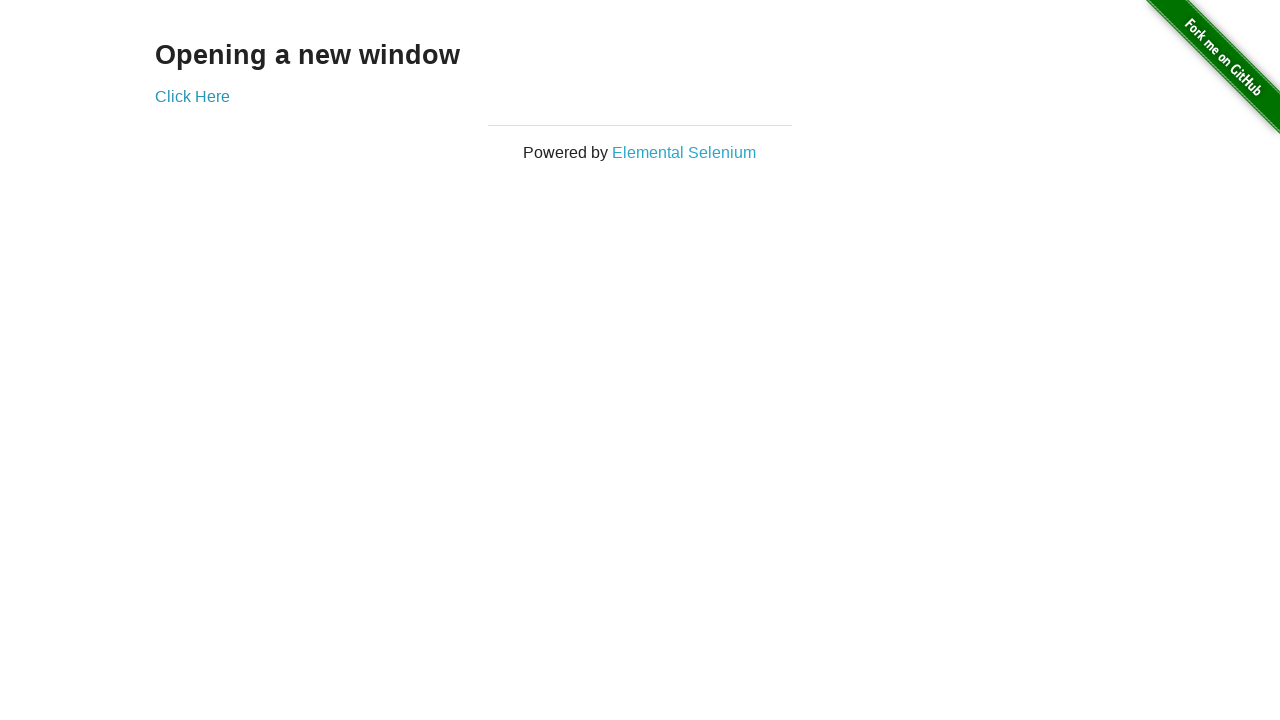

Verified 'New Window' heading is visible in new window
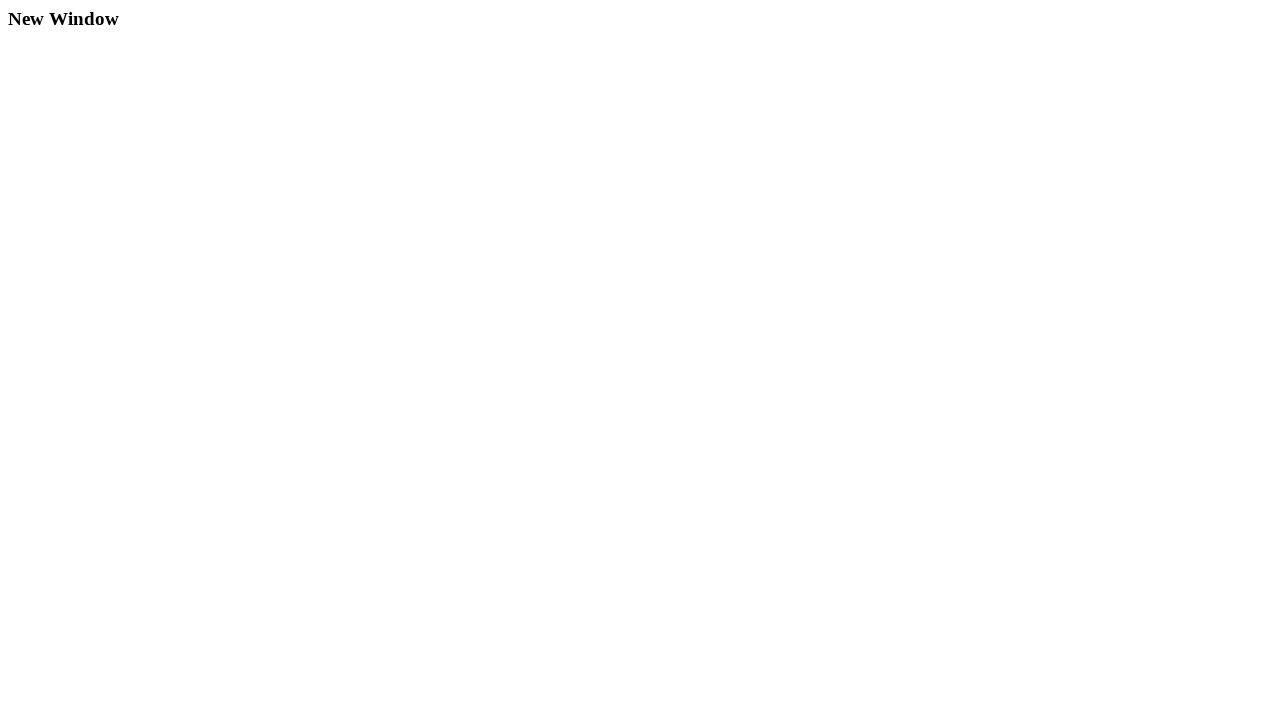

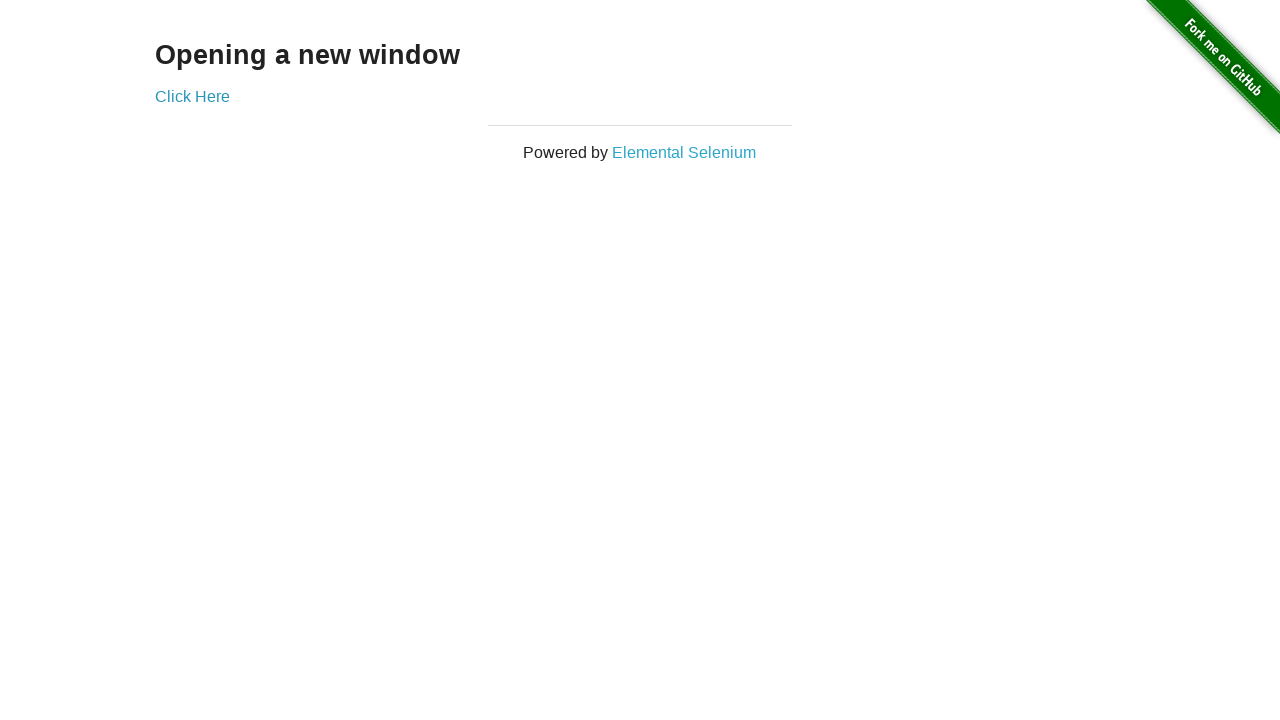